Tests that an error message is displayed when attempting to login with username but without password

Starting URL: https://www.saucedemo.com/

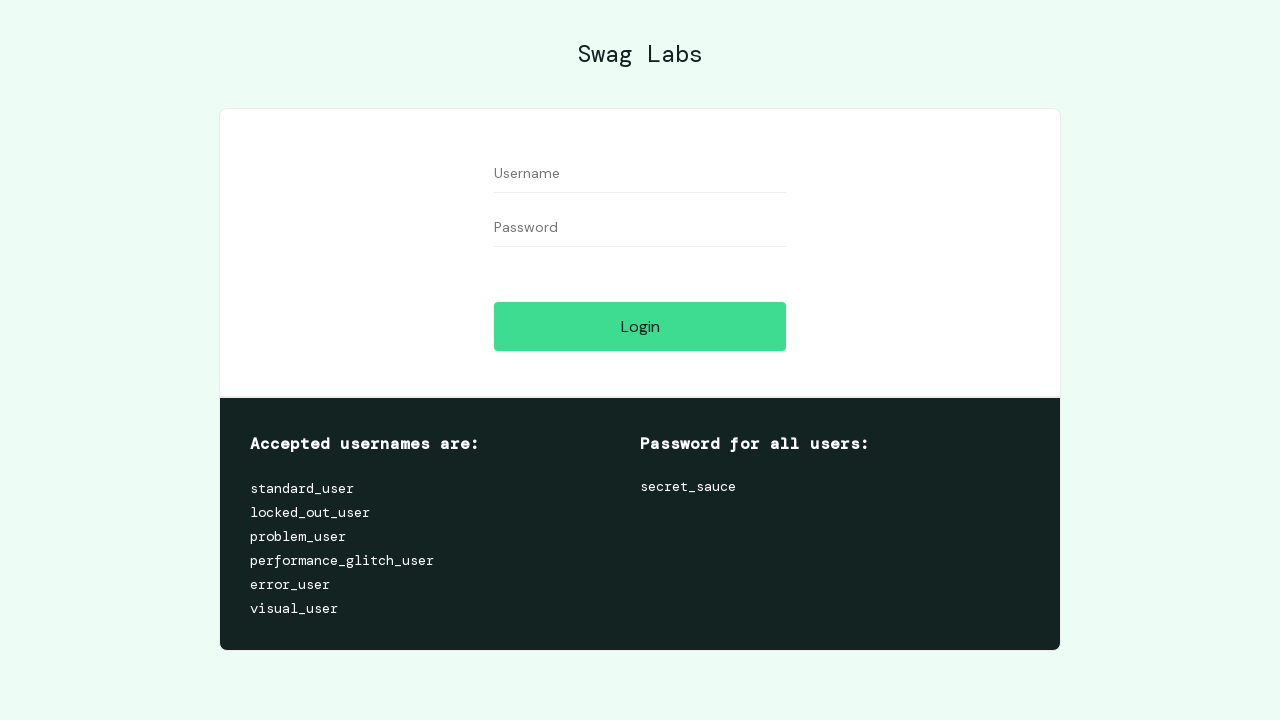

Navigated to Sauce Demo login page
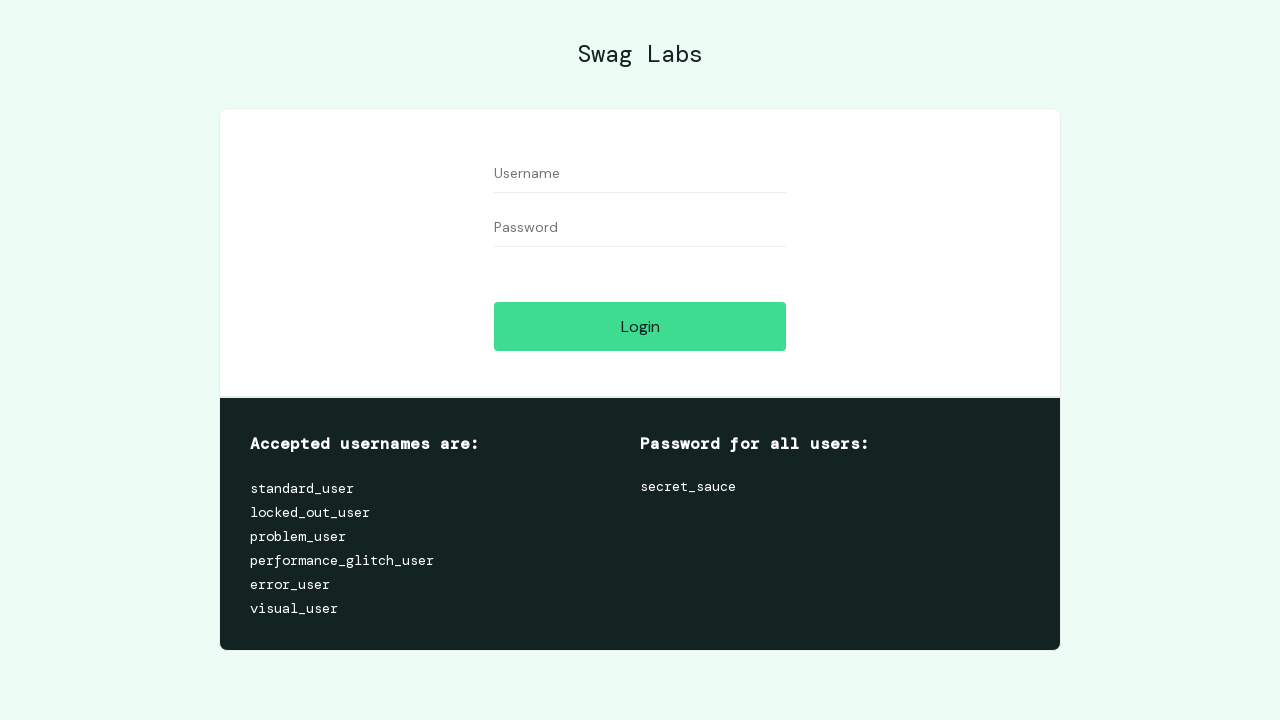

Filled username field with 'testuser' on #user-name
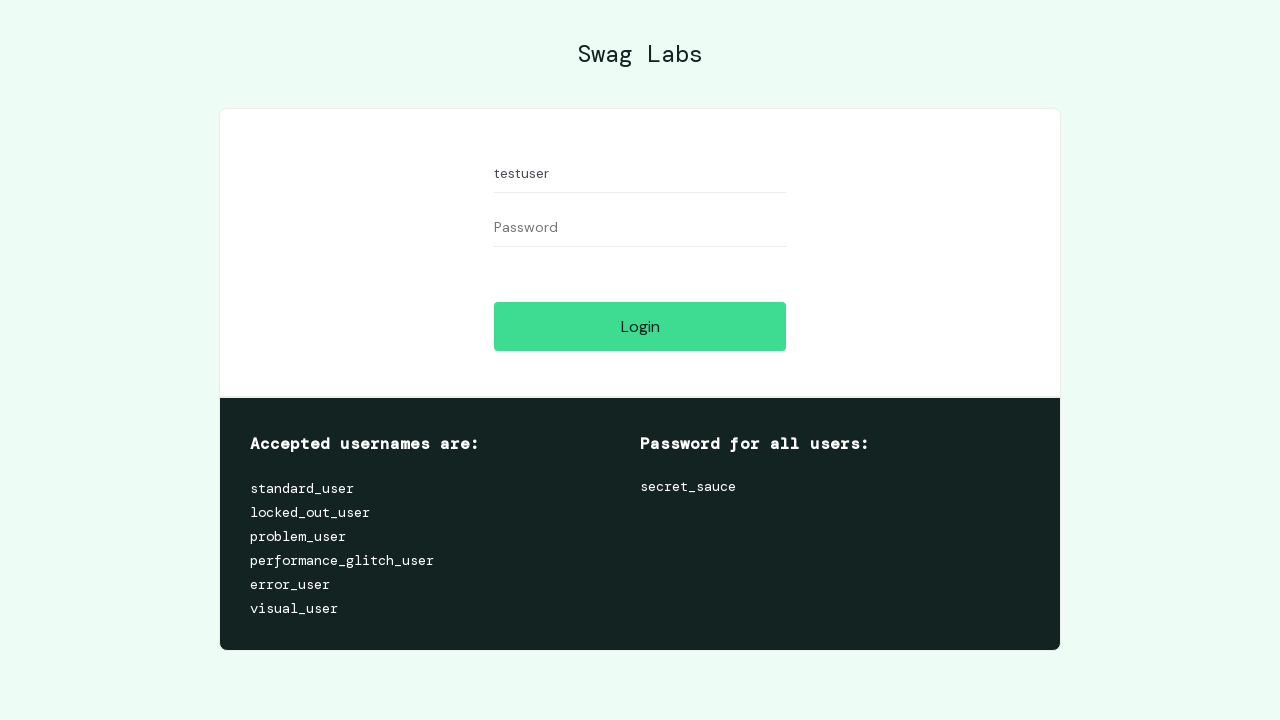

Clicked login button without entering password at (640, 326) on #login-button
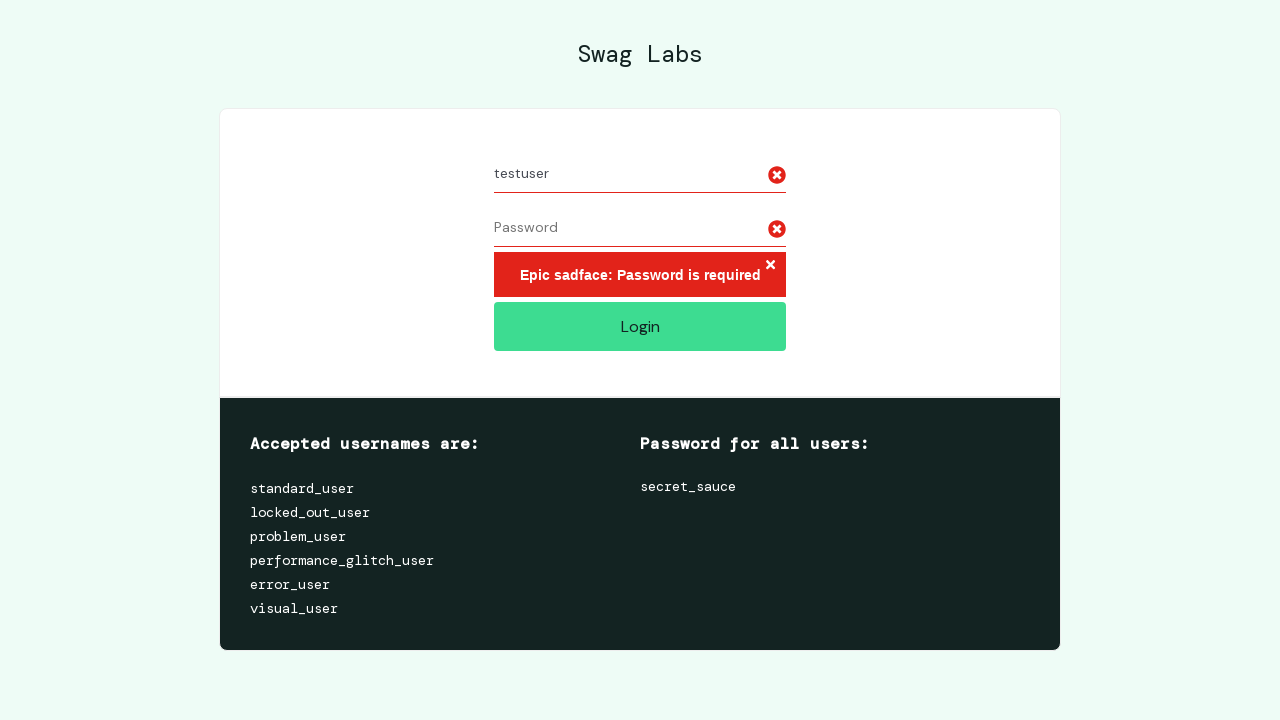

Error message element appeared
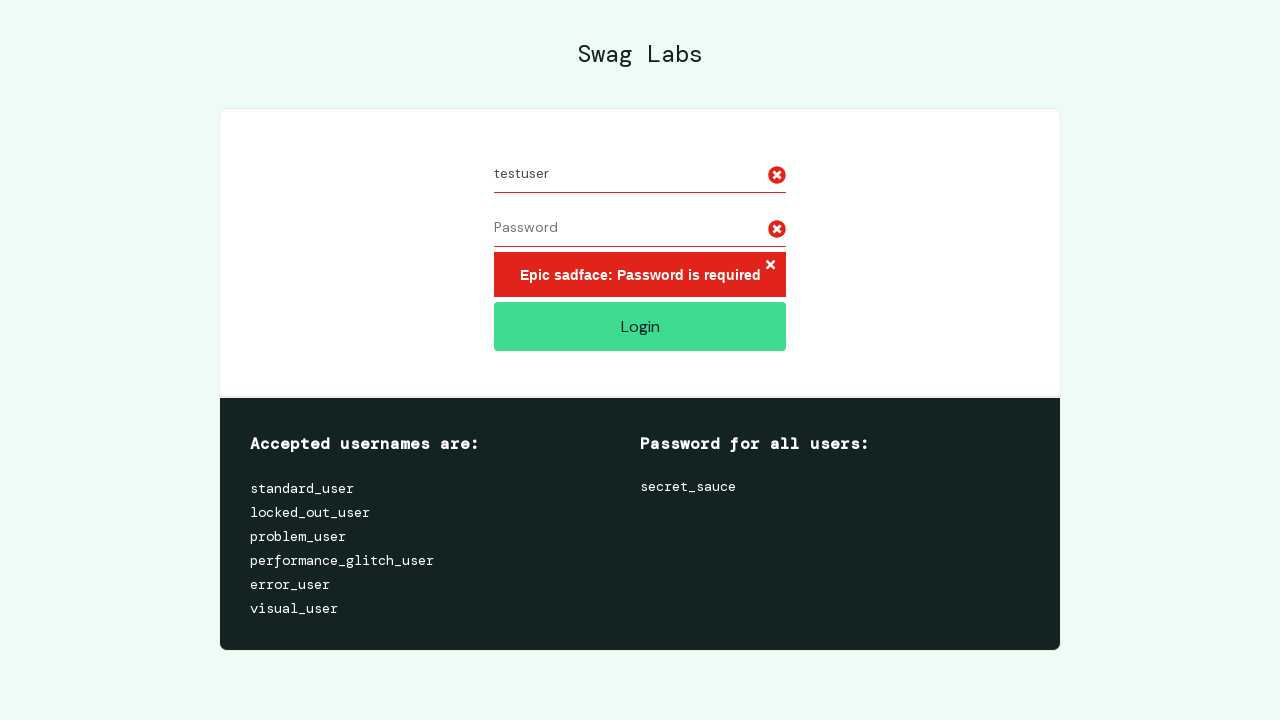

Retrieved error message text
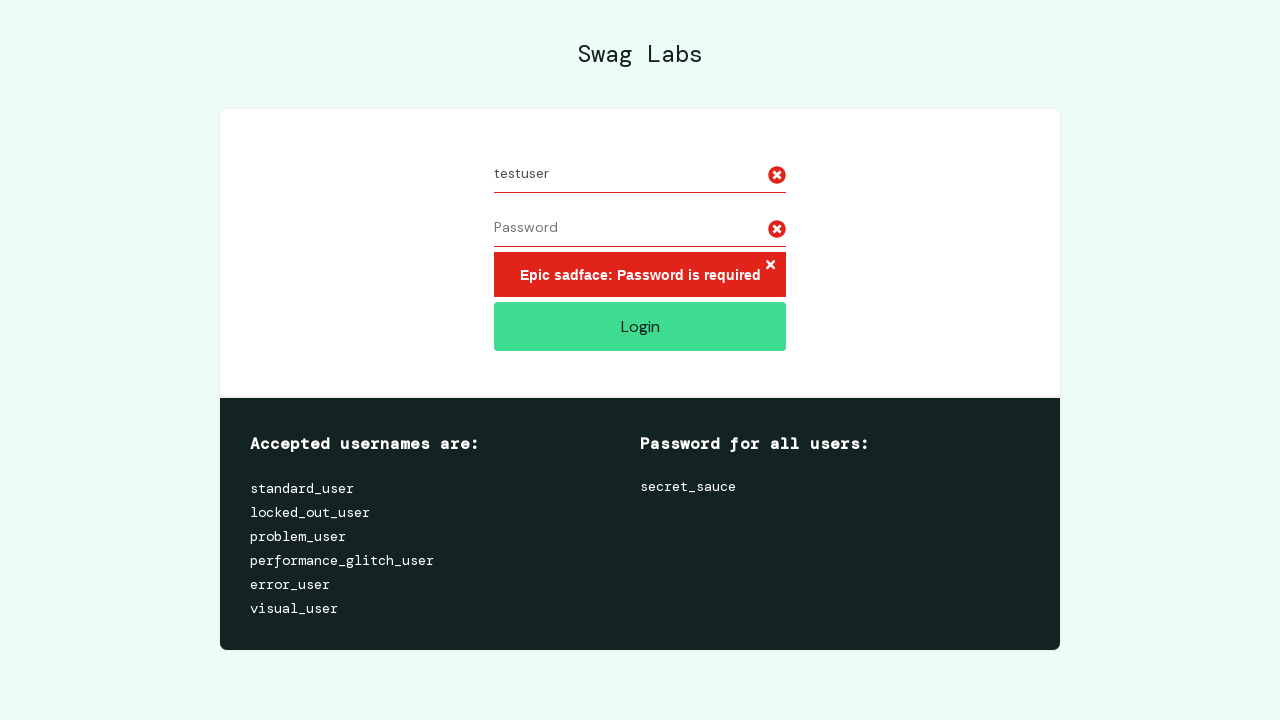

Verified error message contains 'Epic sadface: Password is required'
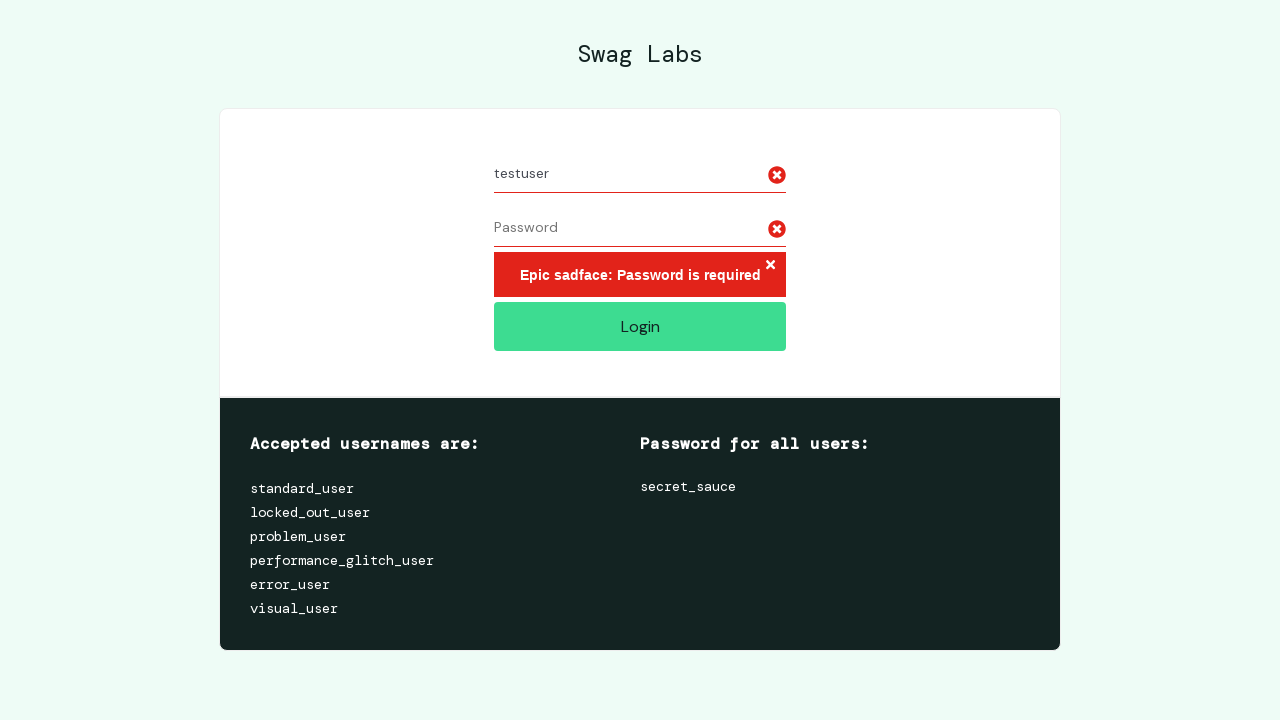

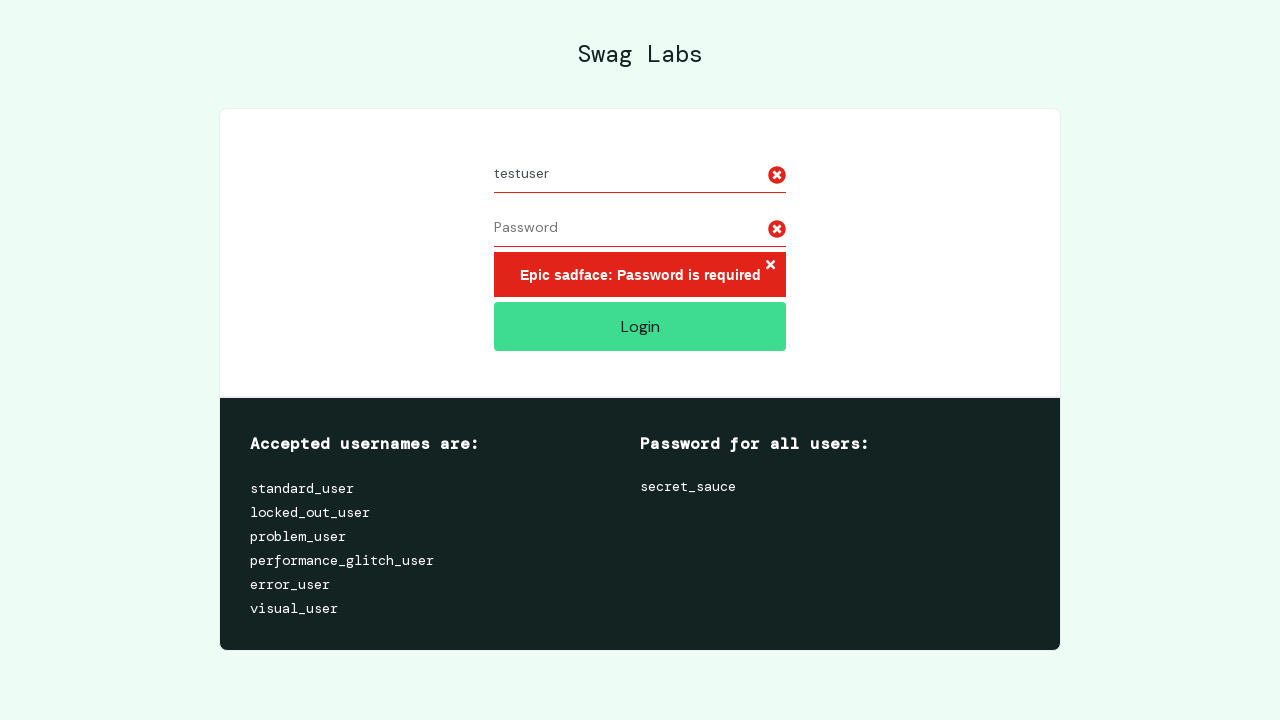